Navigates to DuckDuckGo and attempts to find a non-existent element by ID

Starting URL: https://duckduckgo.com/

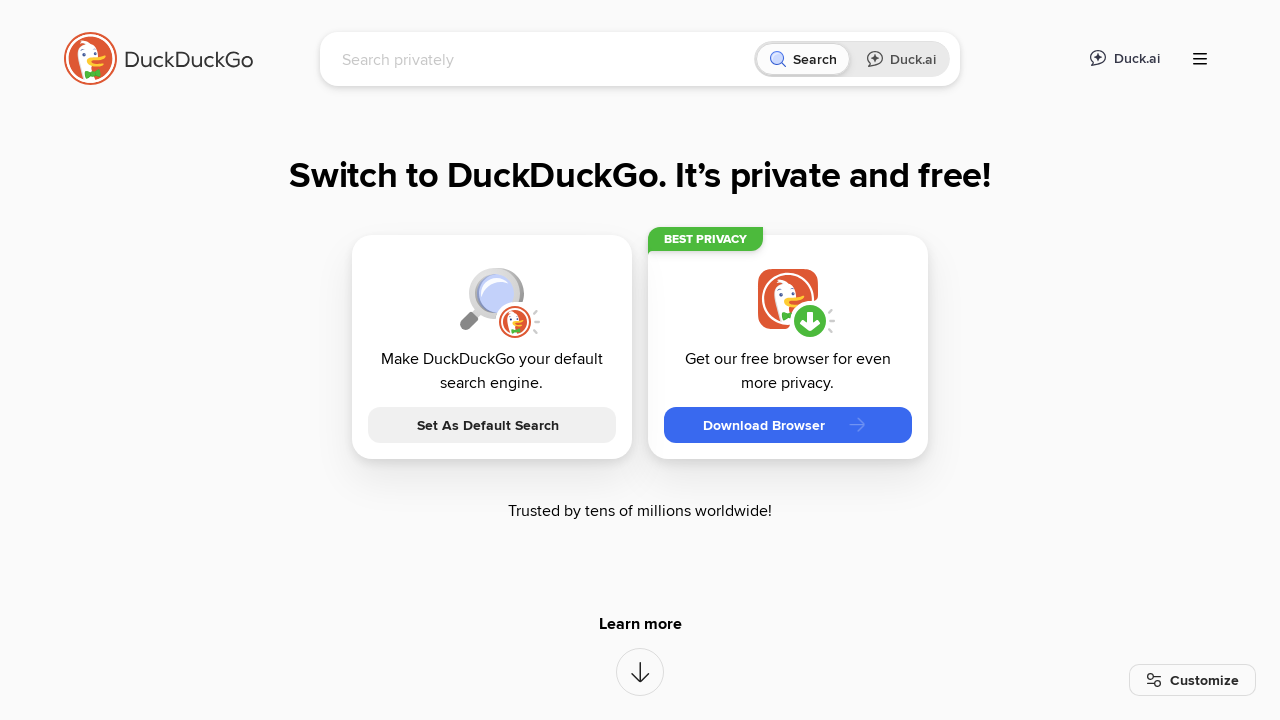

Navigated to DuckDuckGo homepage
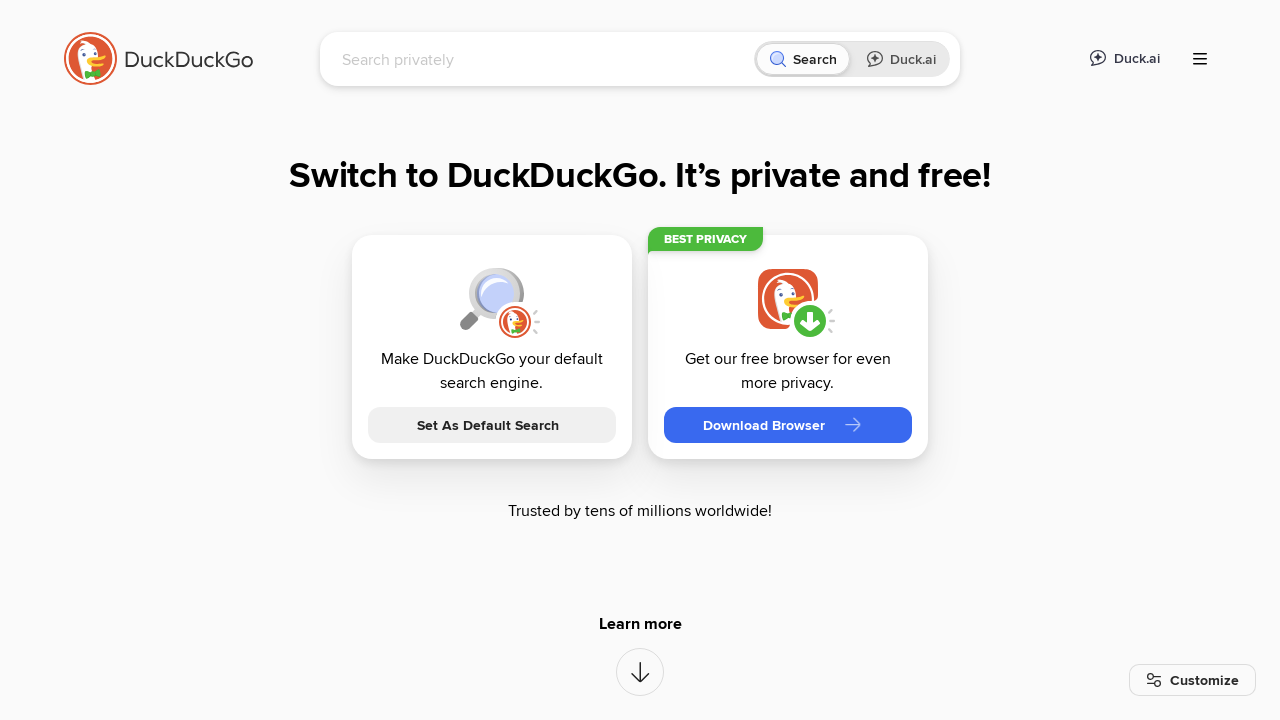

Element not found - timeout waiting for #non-existent-element: Locator.wait_for: Timeout 5000ms exceeded.
Call log:
  - waiting for locator("#non-existent-element") to be visible

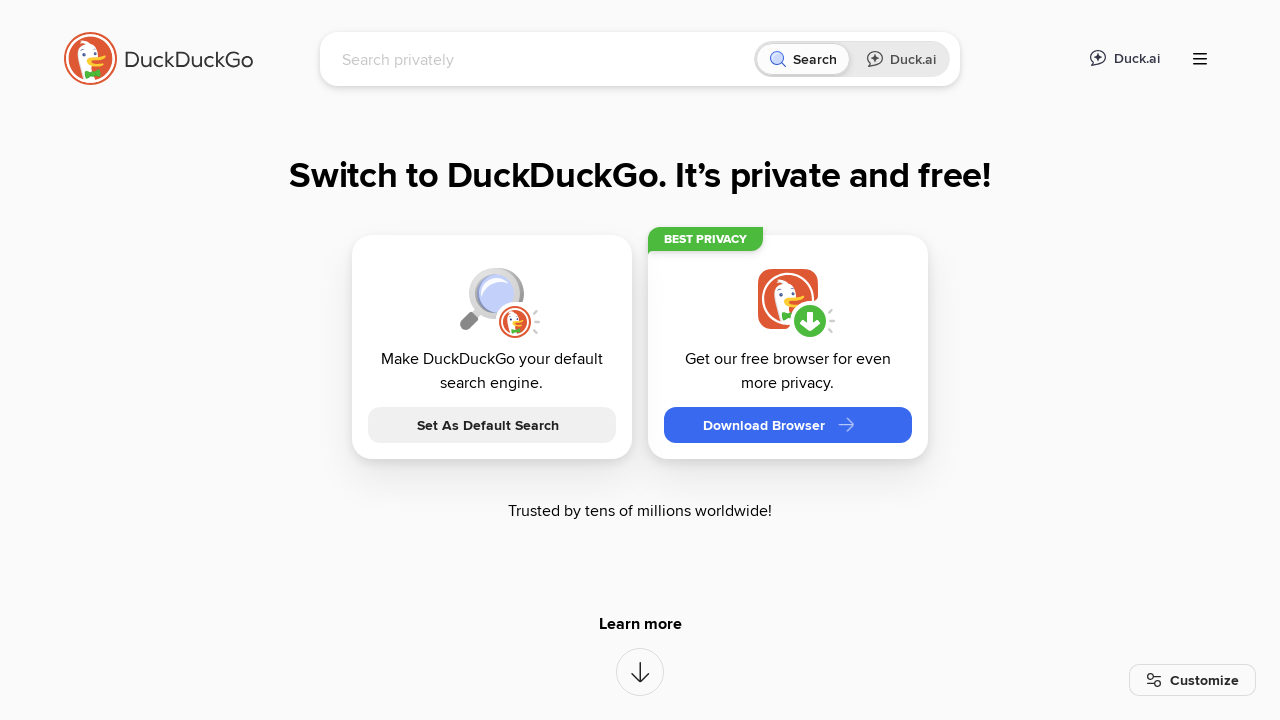

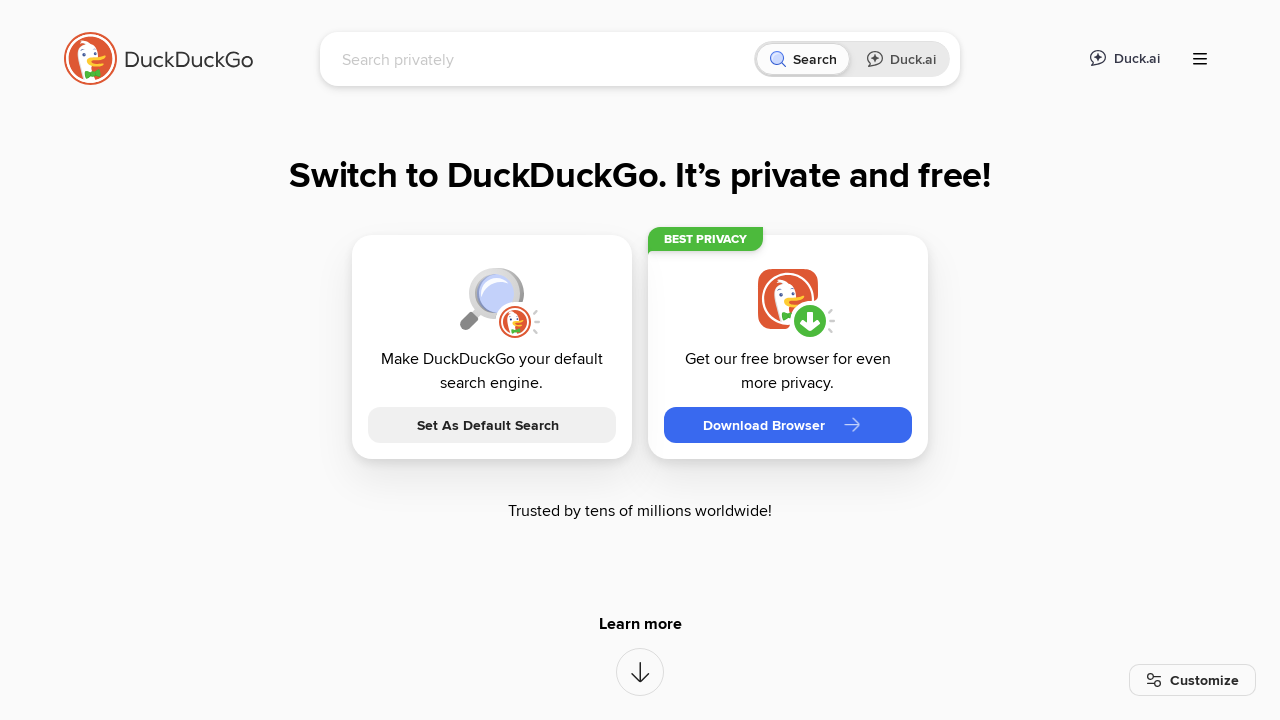